Tests e-commerce functionality by searching for products containing "Ca", adding "Carrot" to cart, and proceeding through checkout flow

Starting URL: https://rahulshettyacademy.com/seleniumPractise/#/

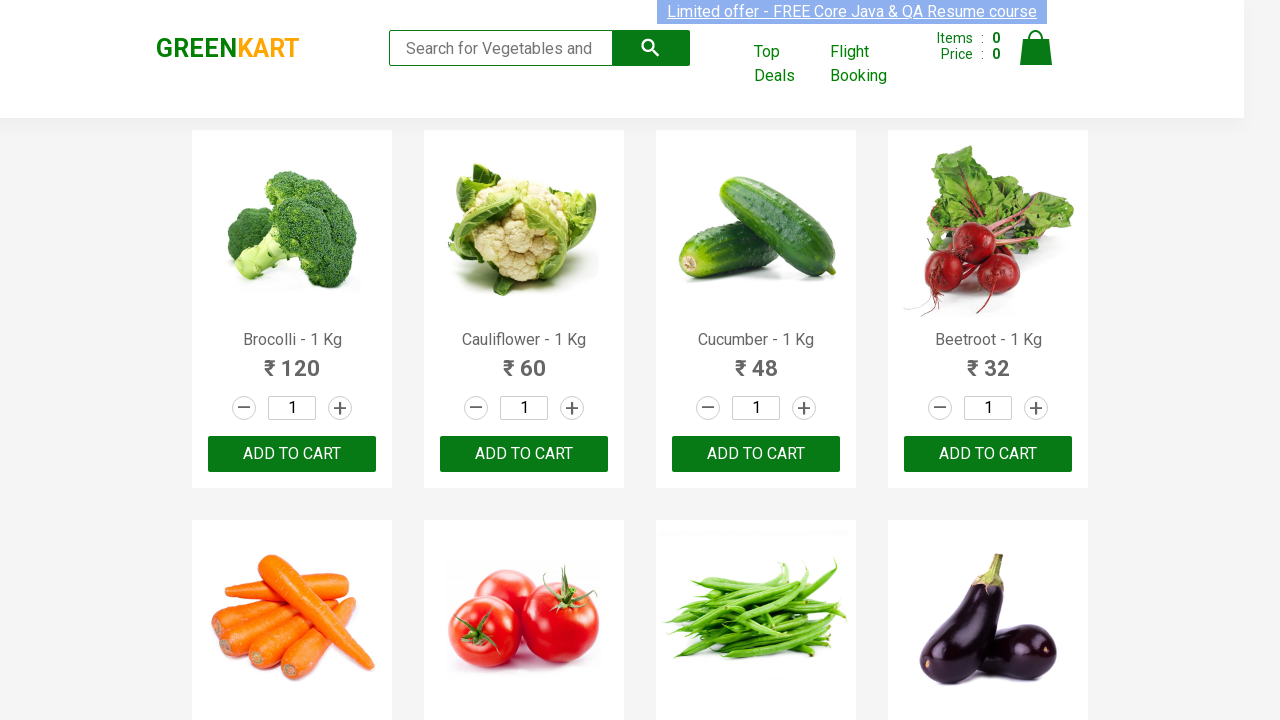

Filled search field with 'Ca' to filter products on input.search-keyword
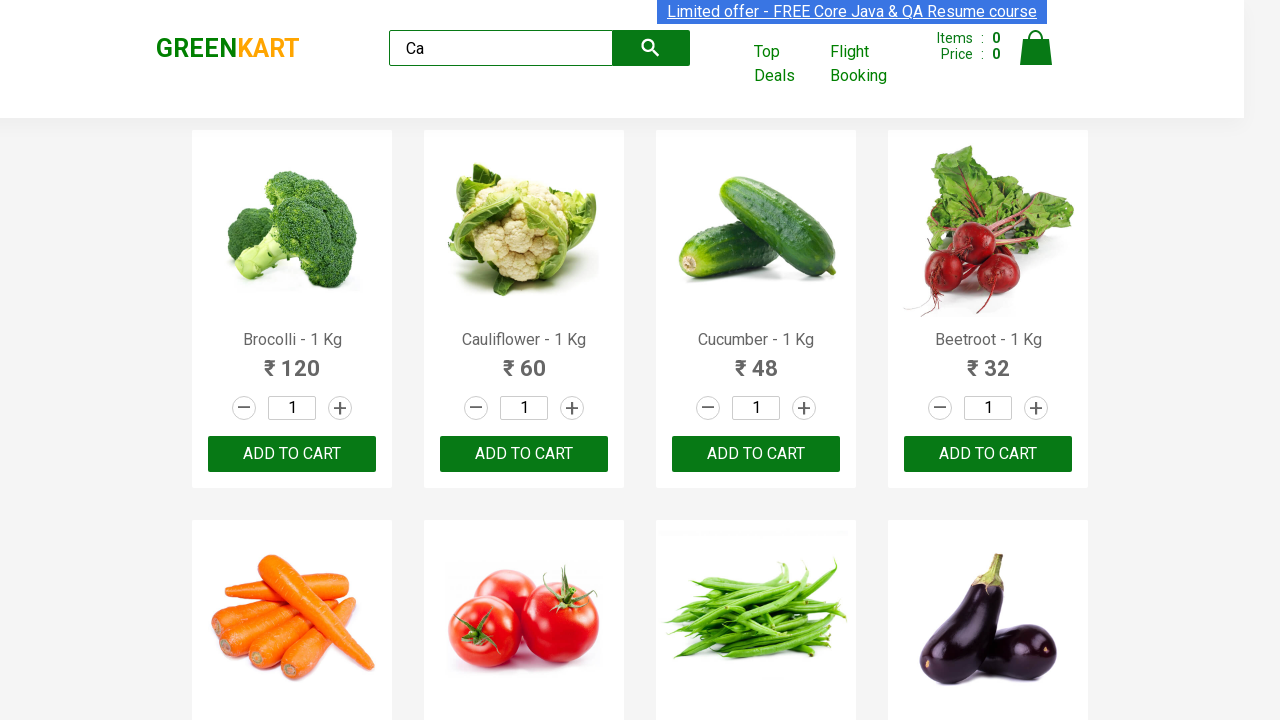

Waited for product filtering to complete
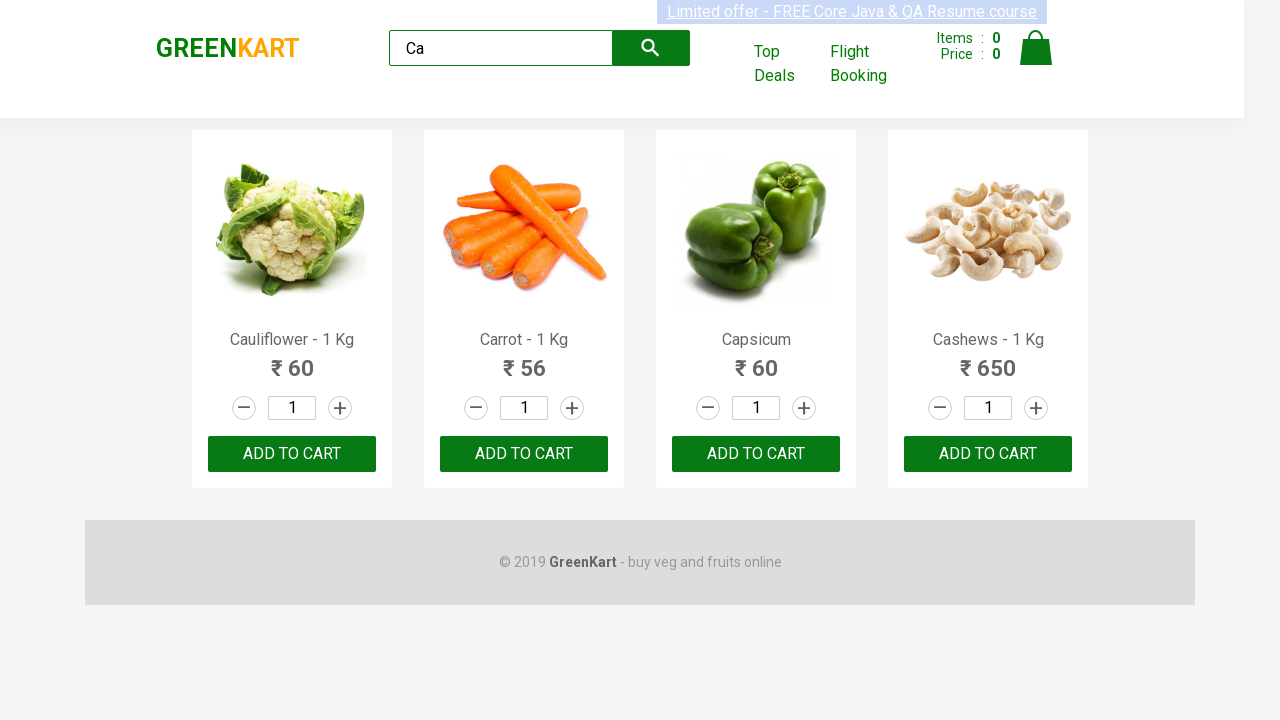

Located all product elements on the page
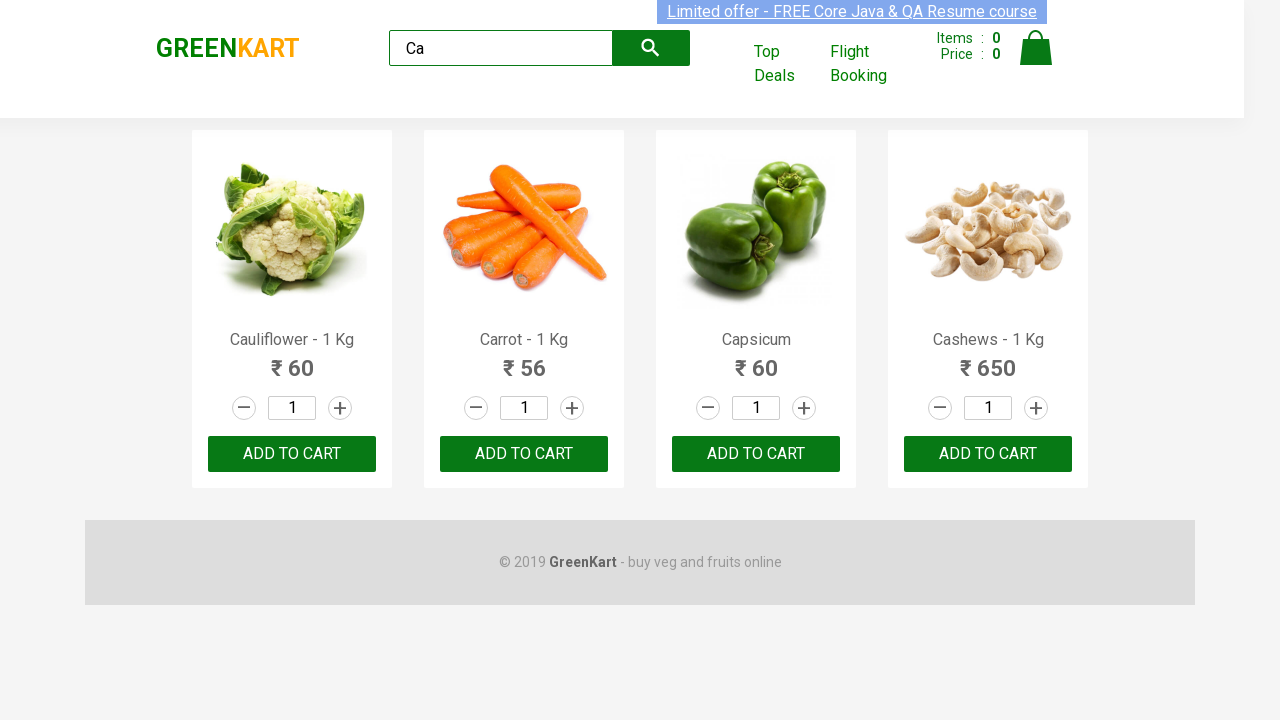

Found 'Carrot' product and clicked 'Add to cart' button at (524, 454) on div.products .product >> nth=1 >> button
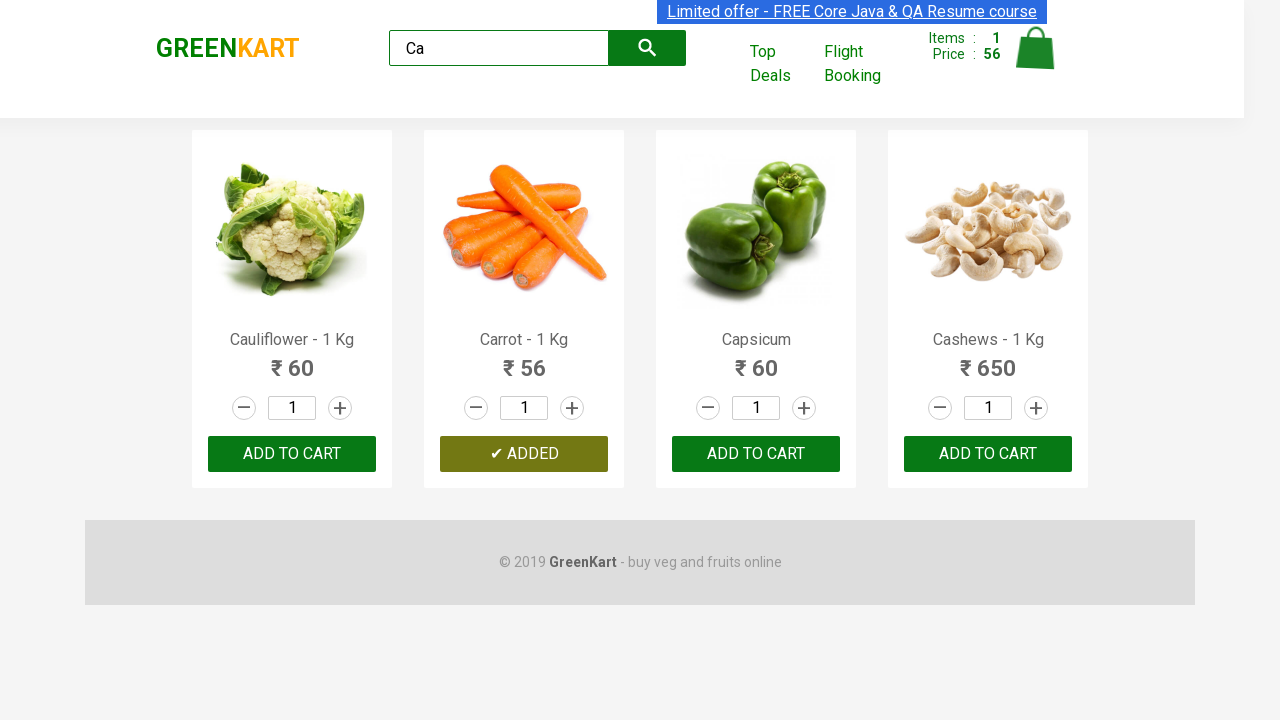

Clicked on cart icon to view cart at (1036, 48) on .cart-icon > img
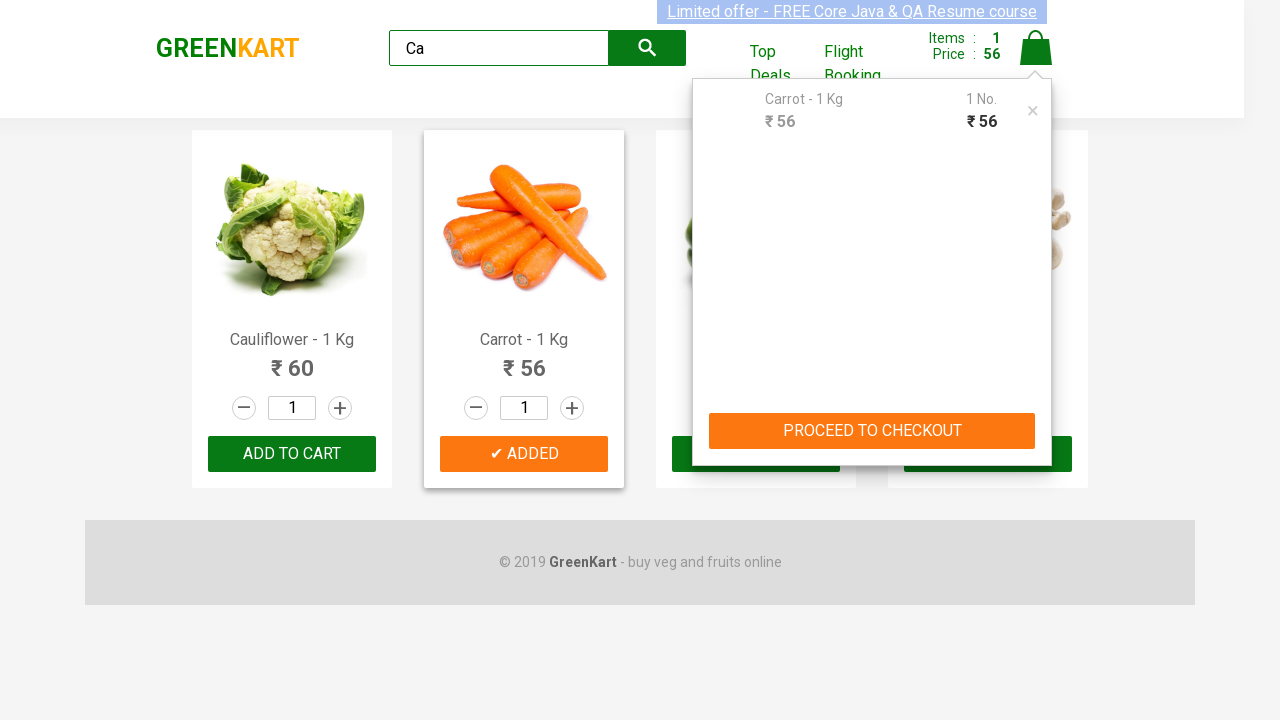

Clicked 'PROCEED TO CHECKOUT' button at (872, 431) on text=PROCEED TO CHECKOUT
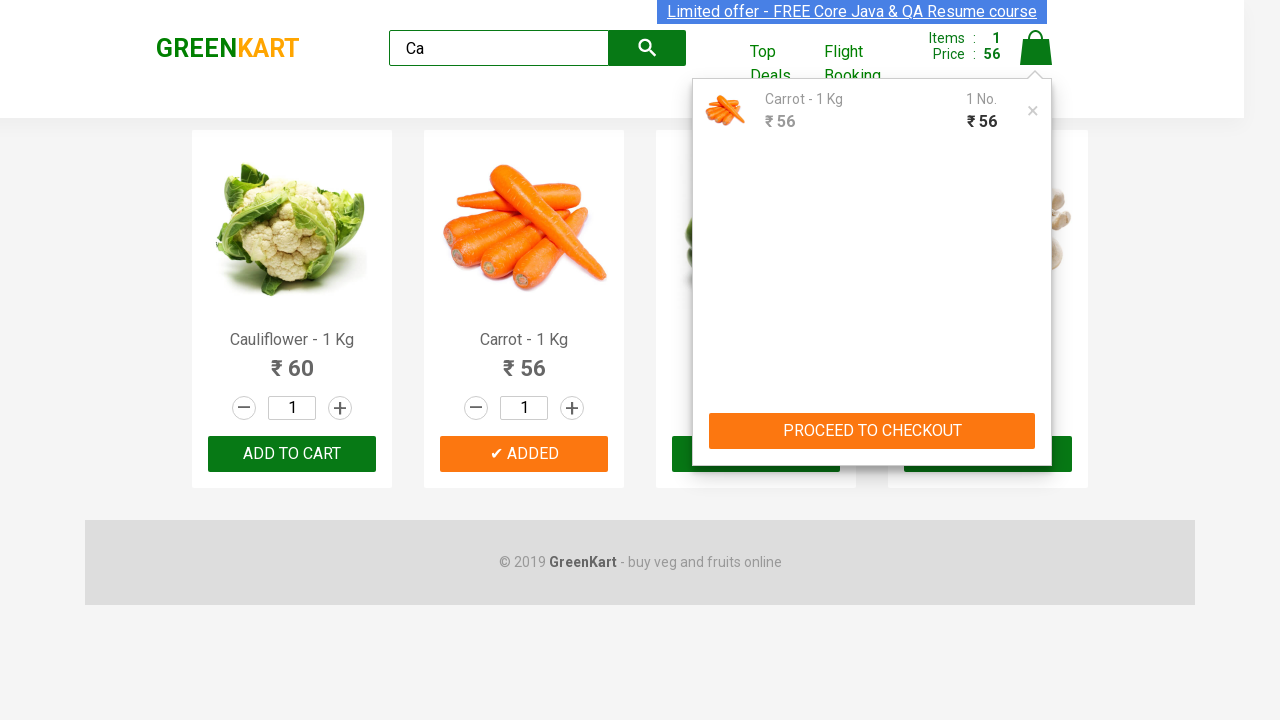

Clicked 'Place Order' button to complete checkout at (1036, 420) on text=Place Order
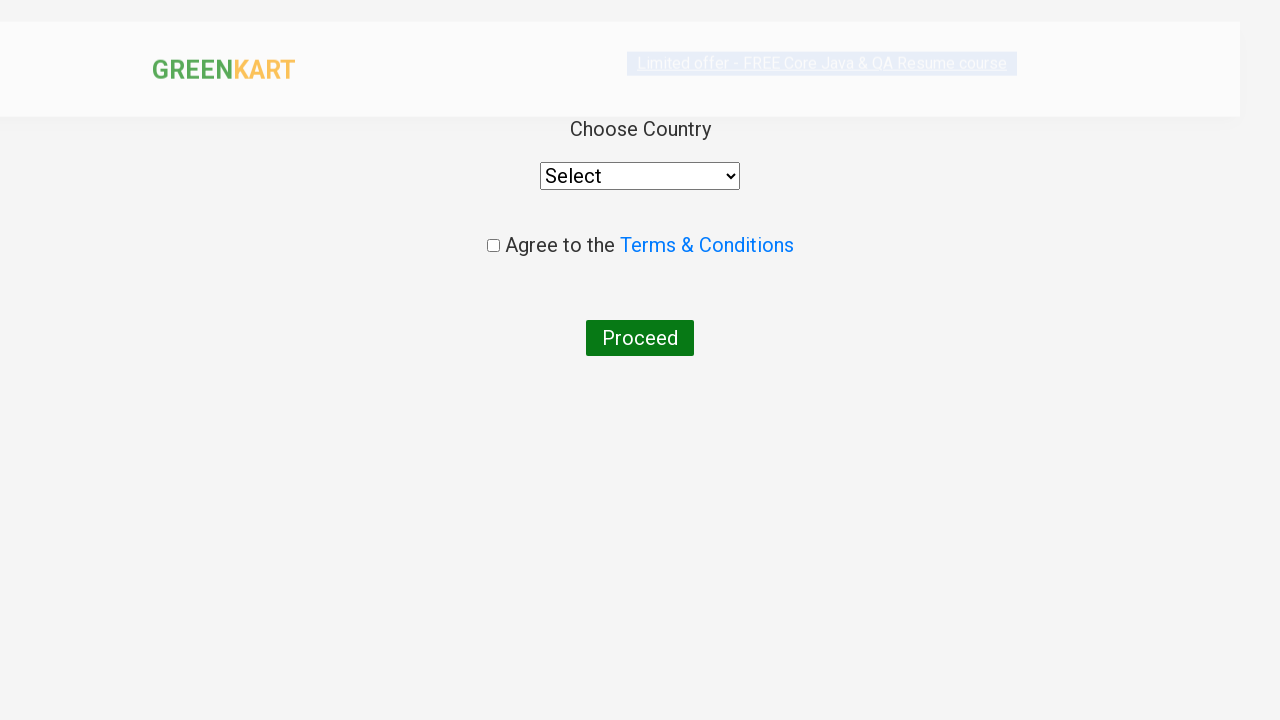

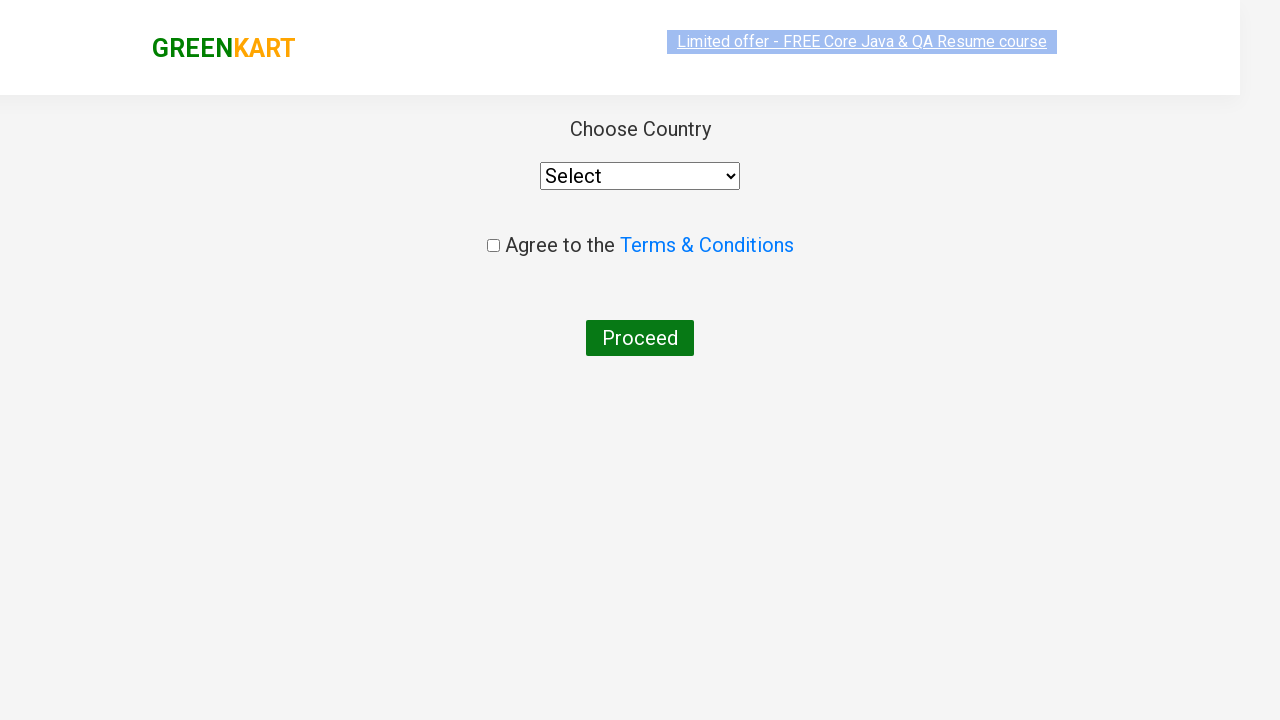